Tests checkbox functionality on a W3C ARIA practices example page by clicking a collapse button and then checking all unchecked checkboxes

Starting URL: https://www.w3.org/TR/2019/NOTE-wai-aria-practices-1.1-20190814/examples/checkbox/checkbox-1/checkbox-1.html

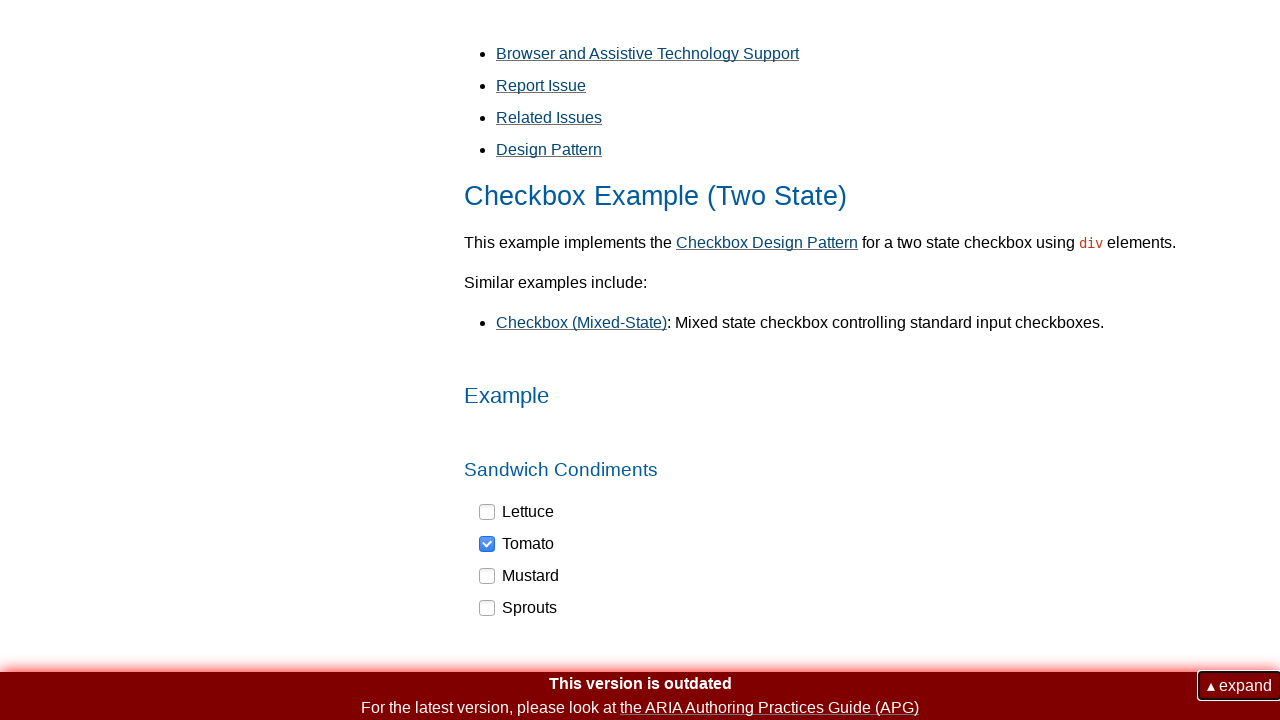

Clicked collapse button at (1240, 686) on button
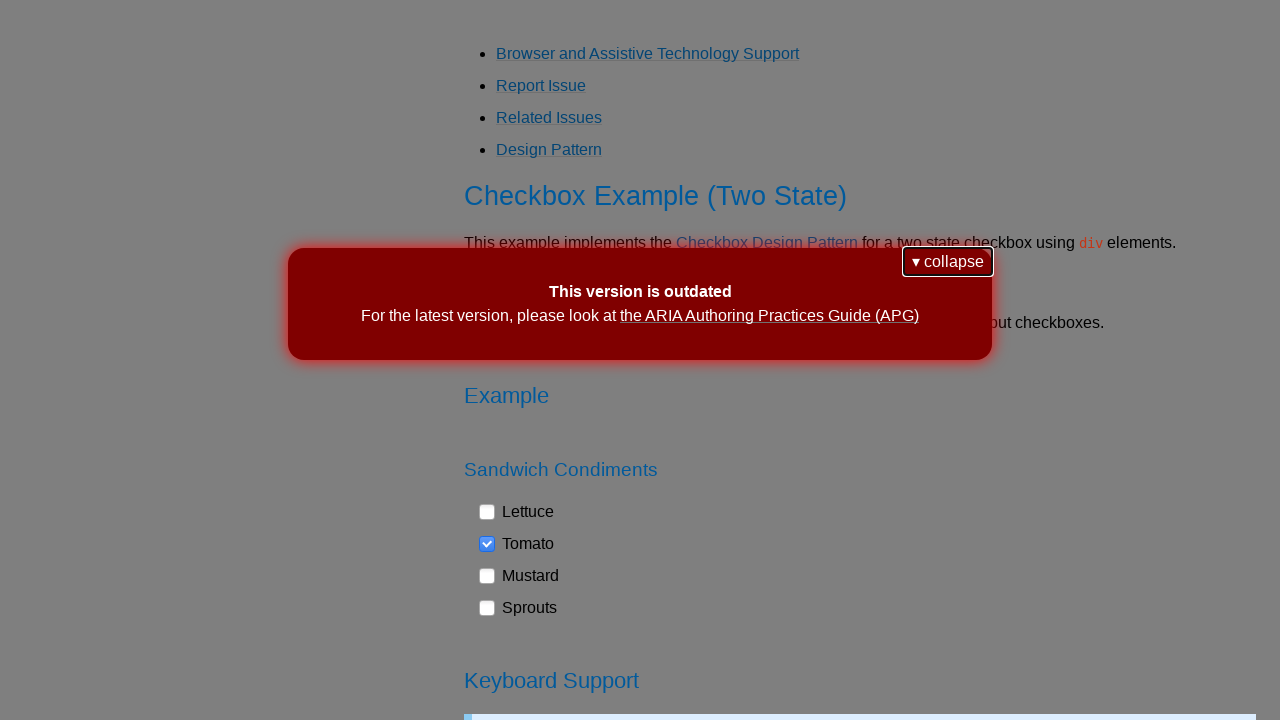

Waited for checkboxes to become visible
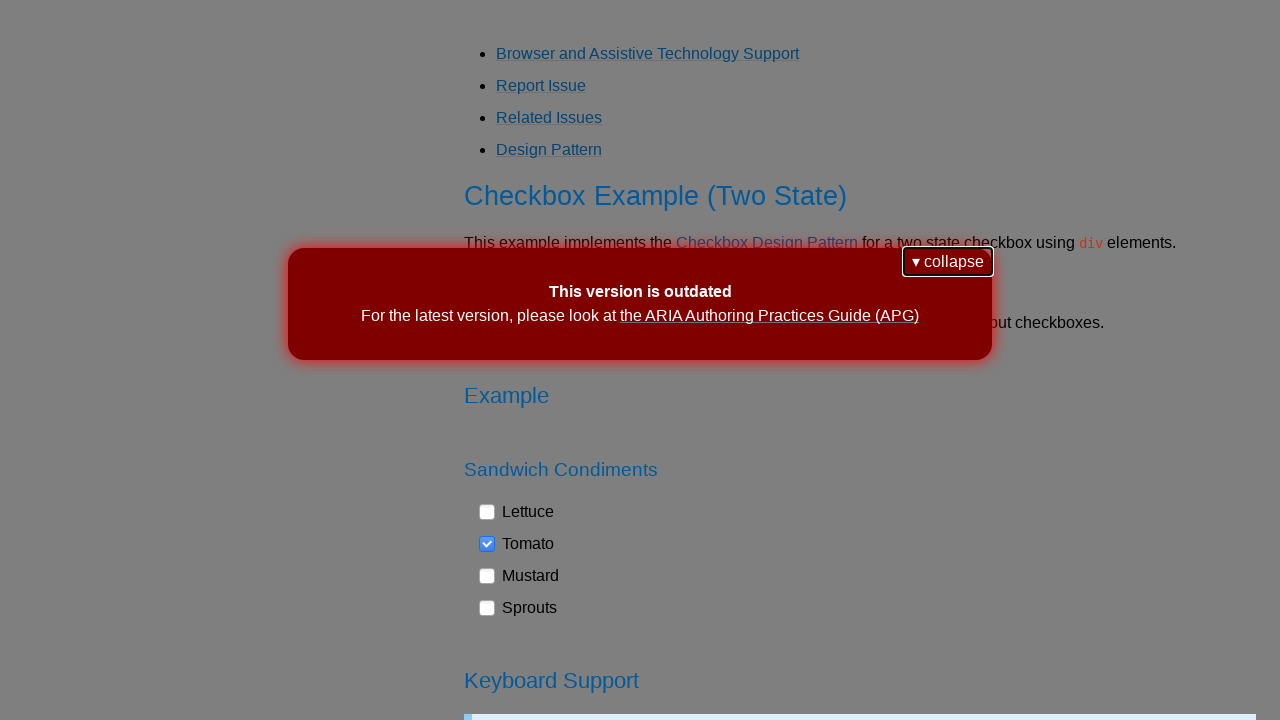

Retrieved all checkbox elements
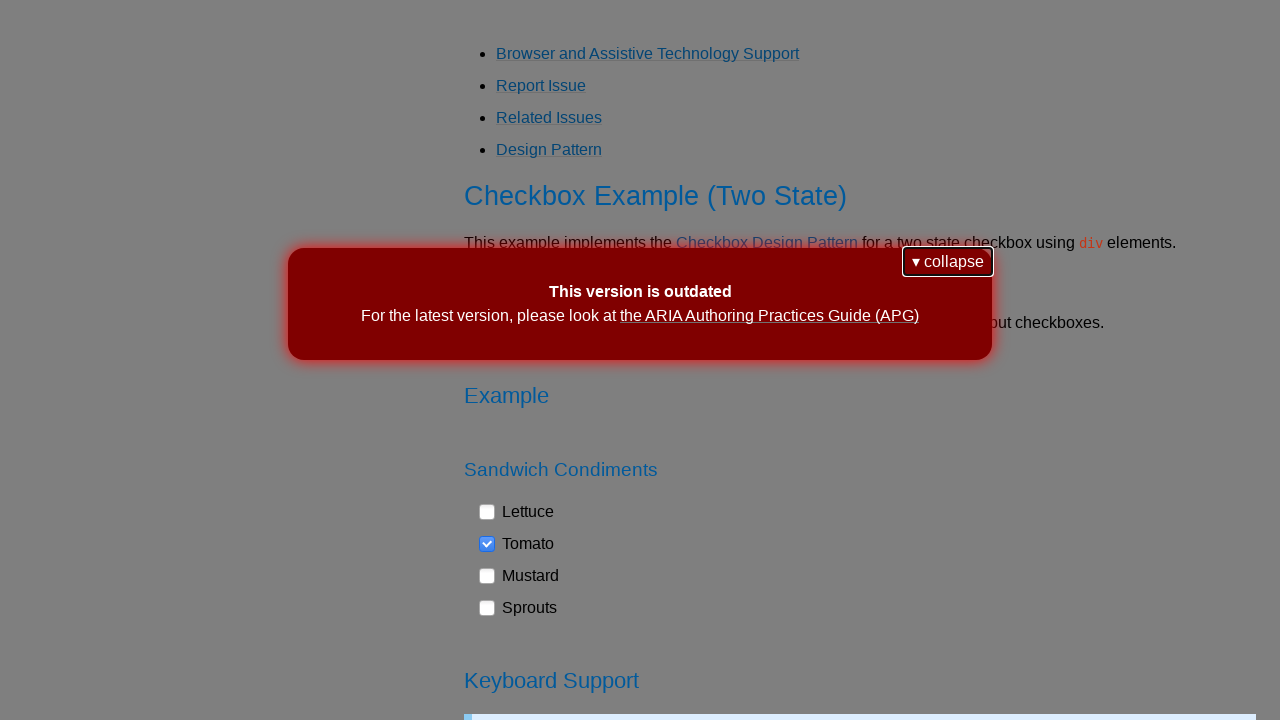

Clicked unchecked checkbox to check it at (517, 512) on div[role='checkbox'] >> nth=0
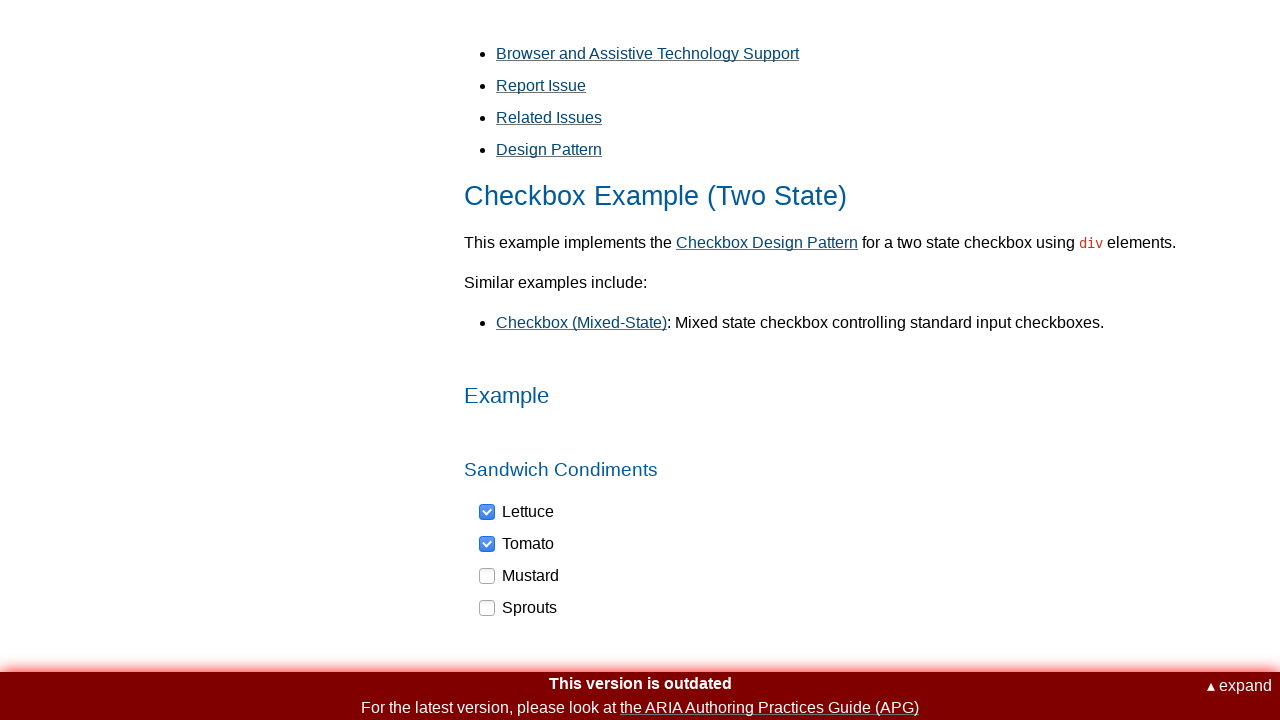

Clicked unchecked checkbox to check it at (520, 576) on div[role='checkbox'] >> nth=2
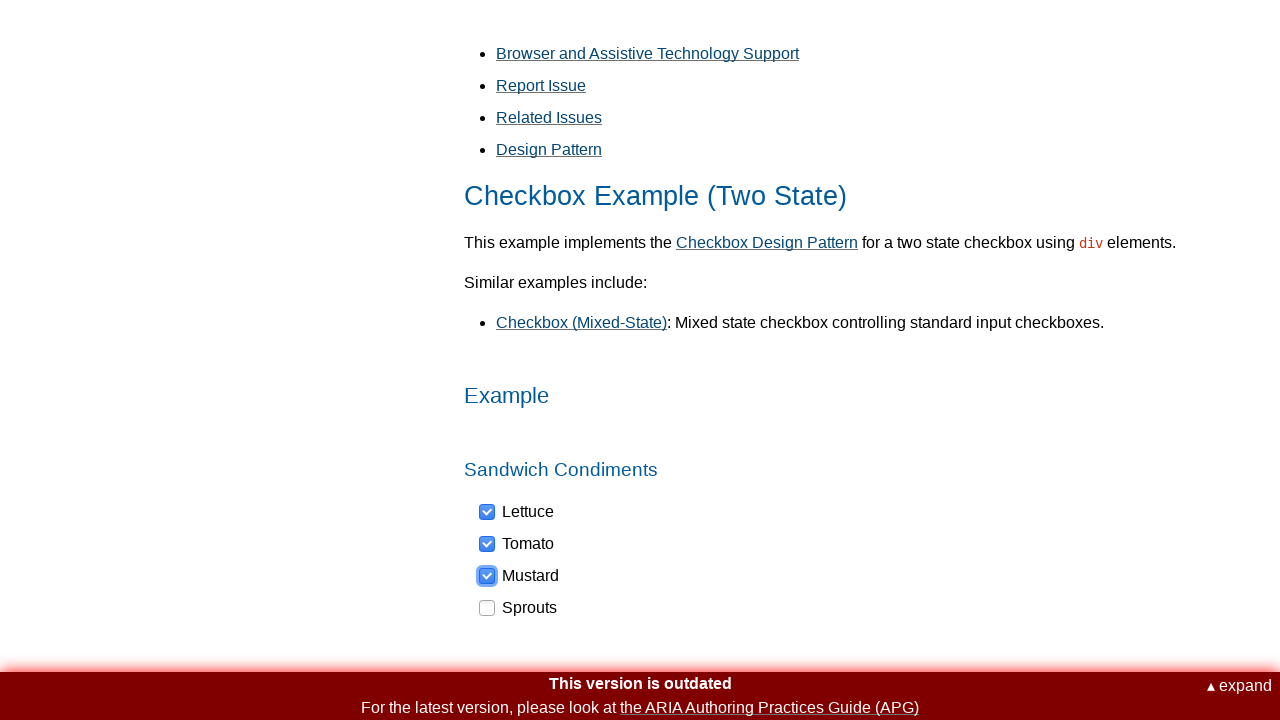

Clicked unchecked checkbox to check it at (519, 608) on div[role='checkbox'] >> nth=3
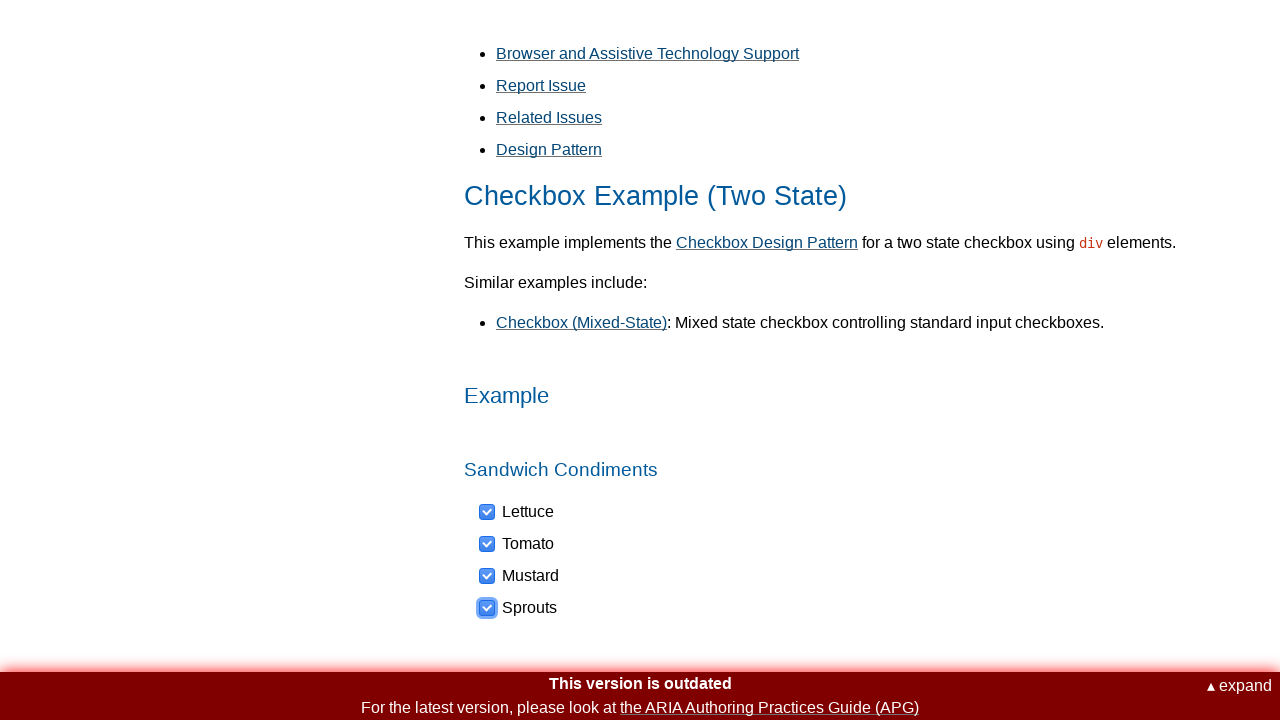

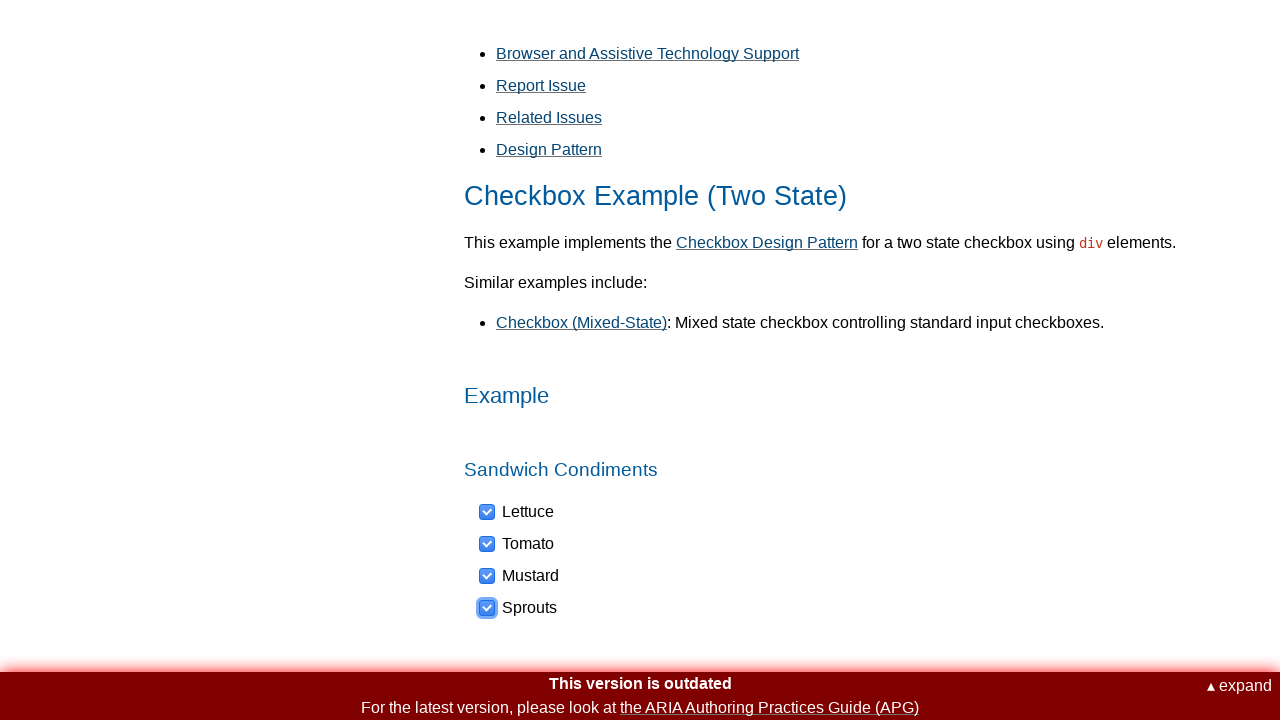